Tests sorting a data table (table2) with class attributes in ascending order by clicking the dues header

Starting URL: http://the-internet.herokuapp.com/tables

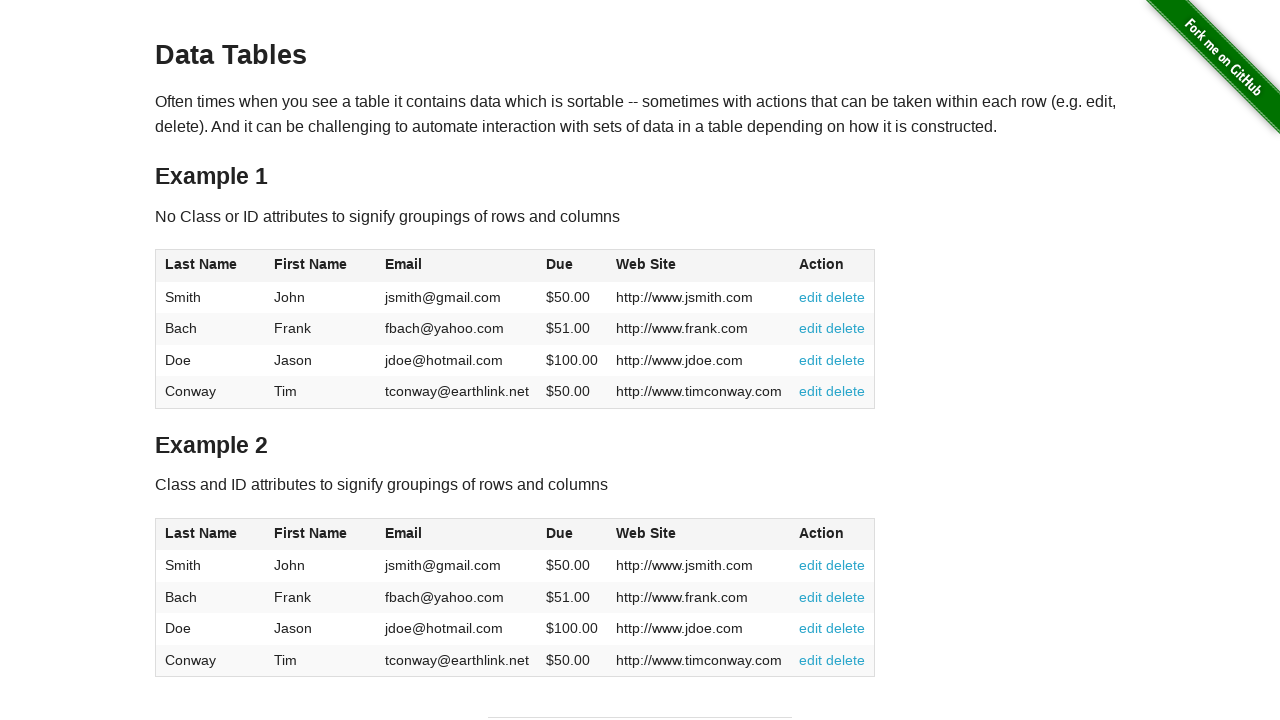

Clicked dues column header in table2 to sort in ascending order at (560, 533) on #table2 thead .dues
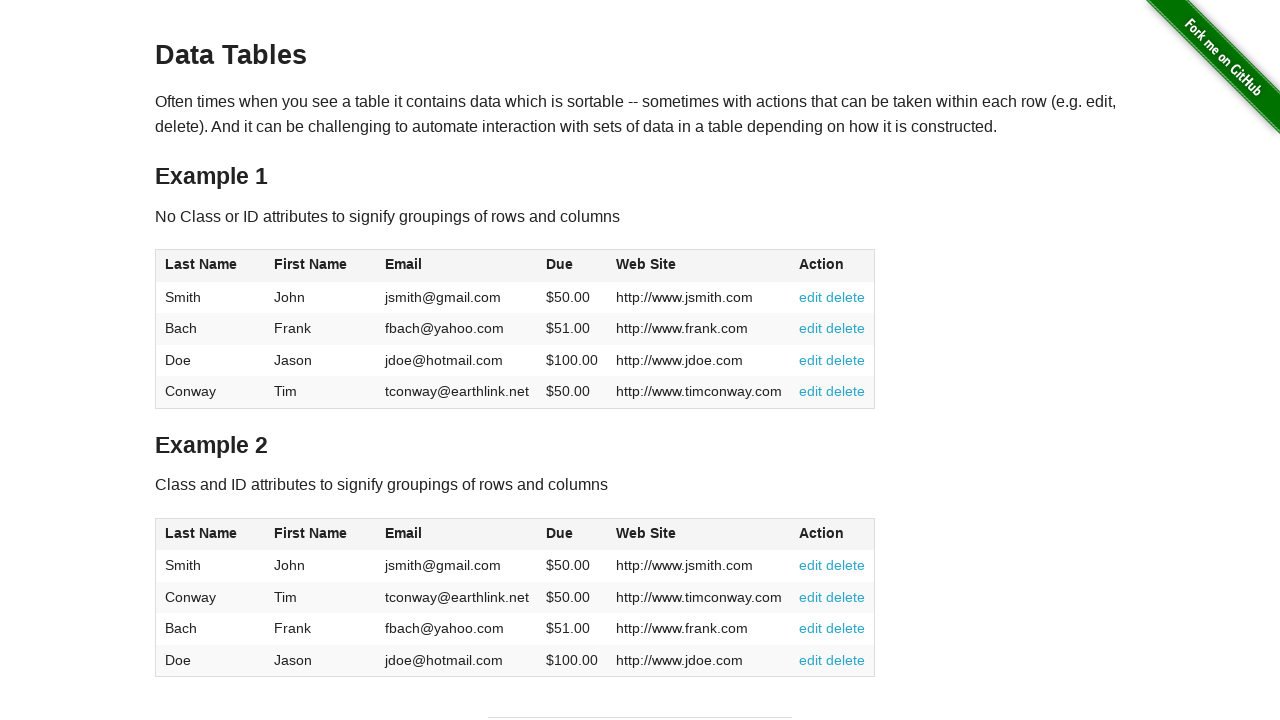

Verified dues cells are visible after sorting
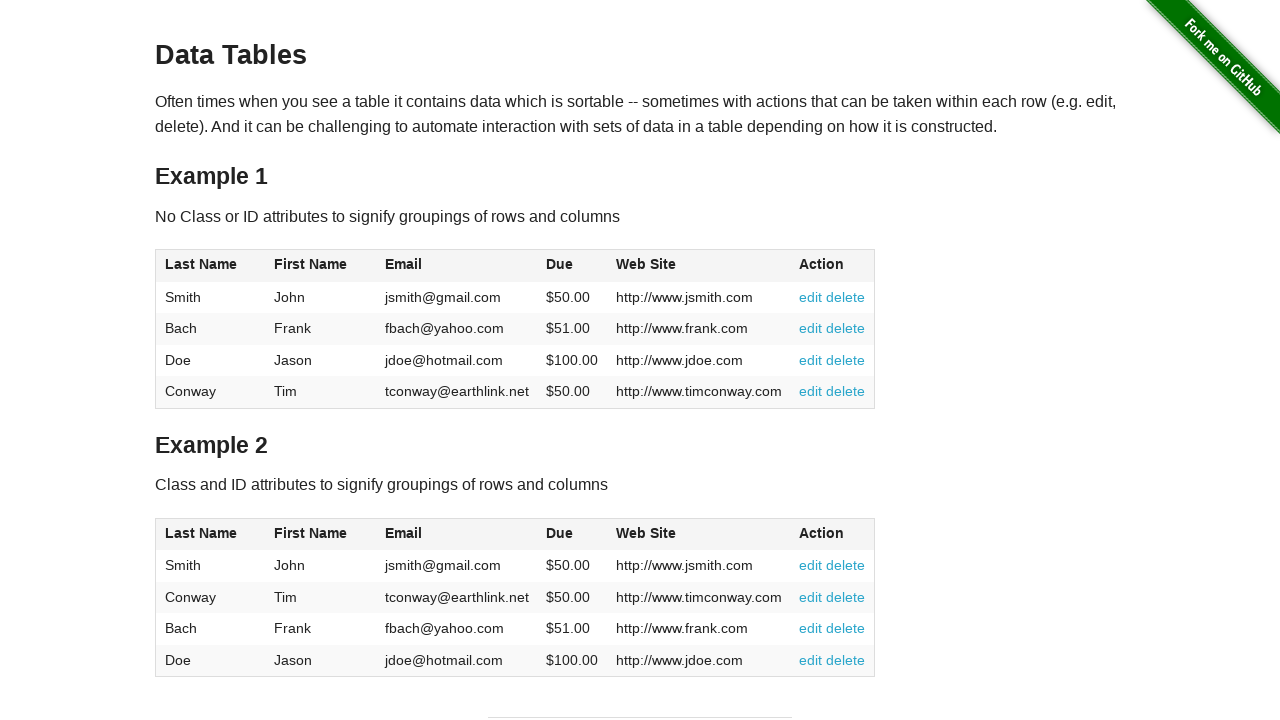

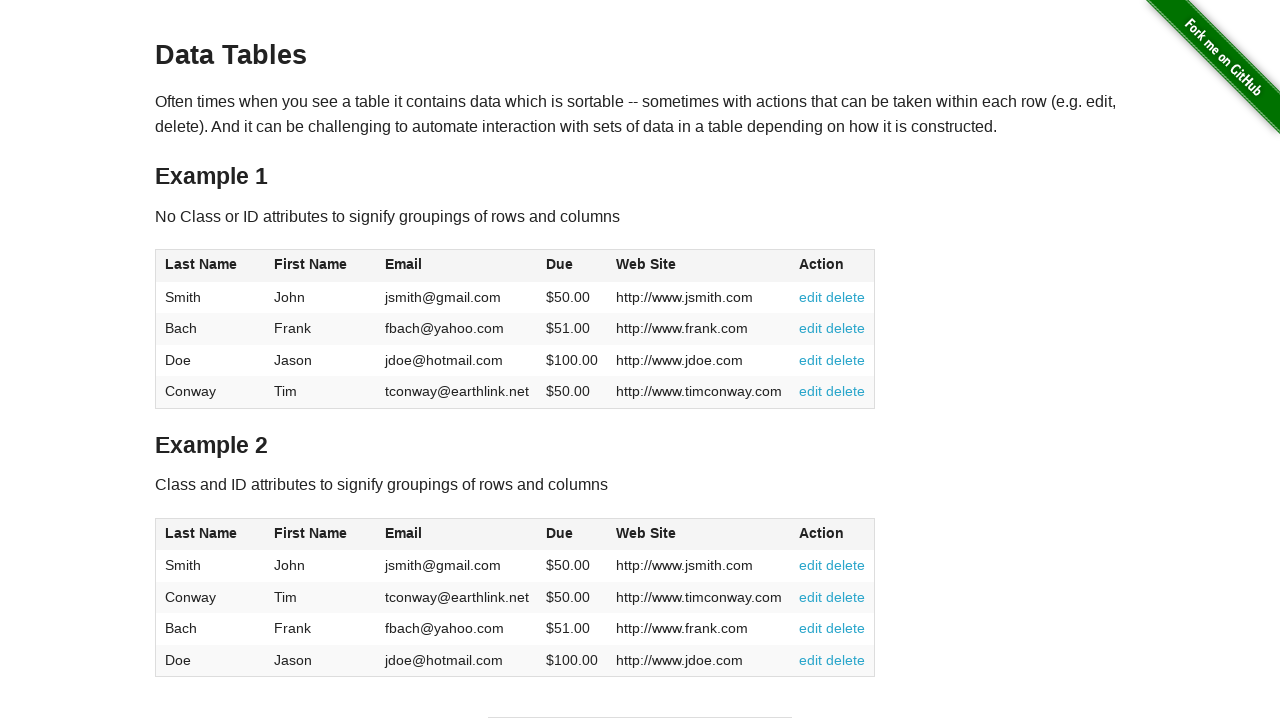